Tests JavaScript alert prompt box functionality by clicking to trigger a prompt alert, clearing the default text, and entering new text into the prompt

Starting URL: https://demo.automationtesting.in/Alerts.html

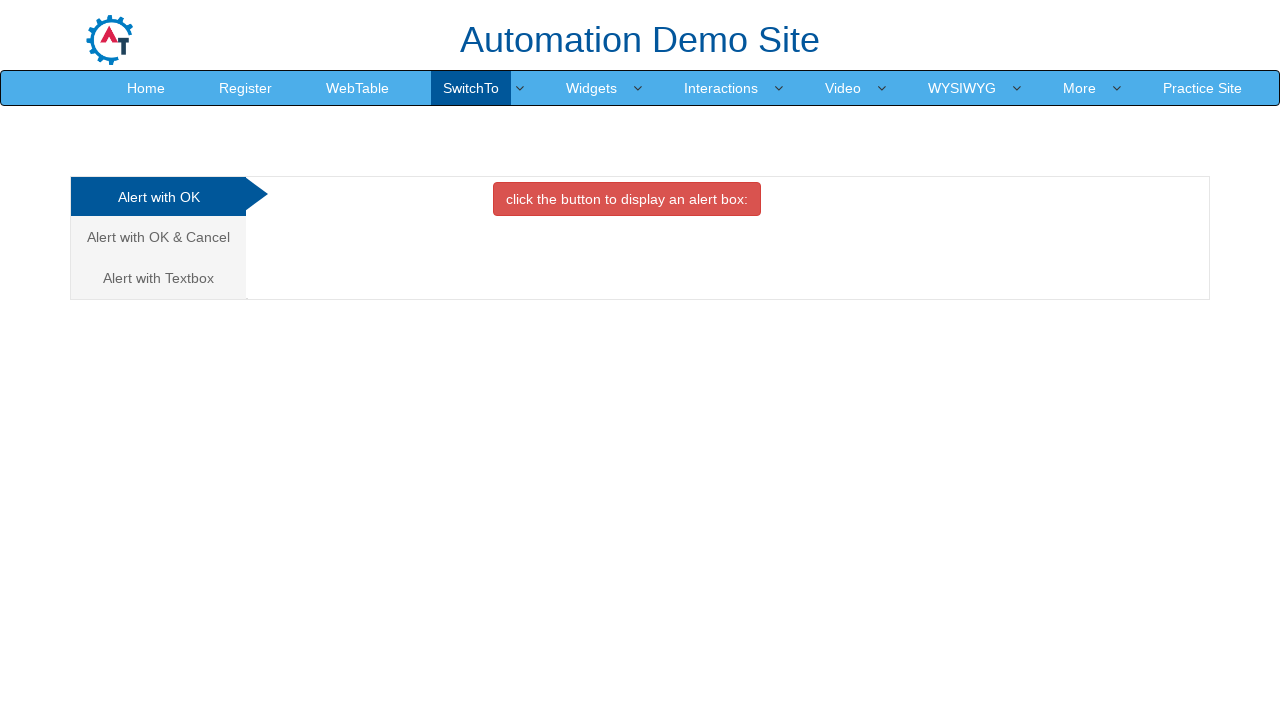

Clicked on 'Alert with Textbox' tab at (158, 278) on xpath=//a[text()='Alert with Textbox ']
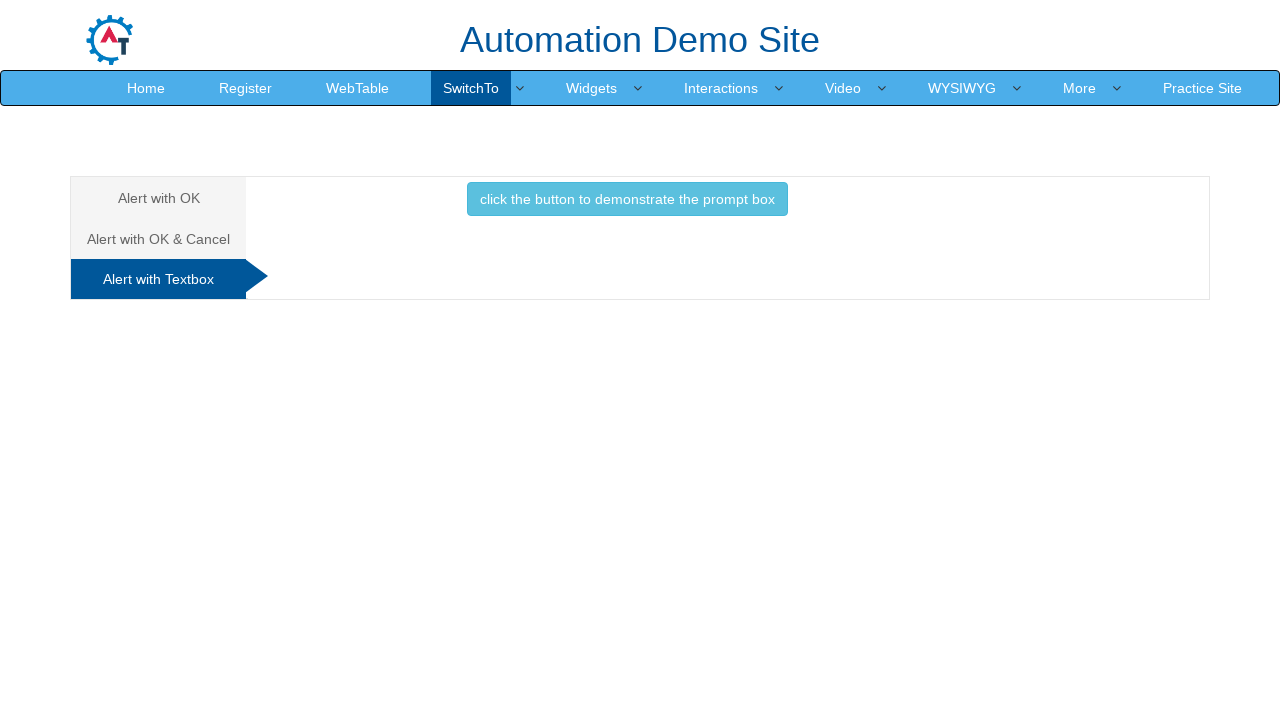

Clicked button to trigger prompt box at (627, 199) on xpath=//button[text()='click the button to demonstrate the prompt box ']
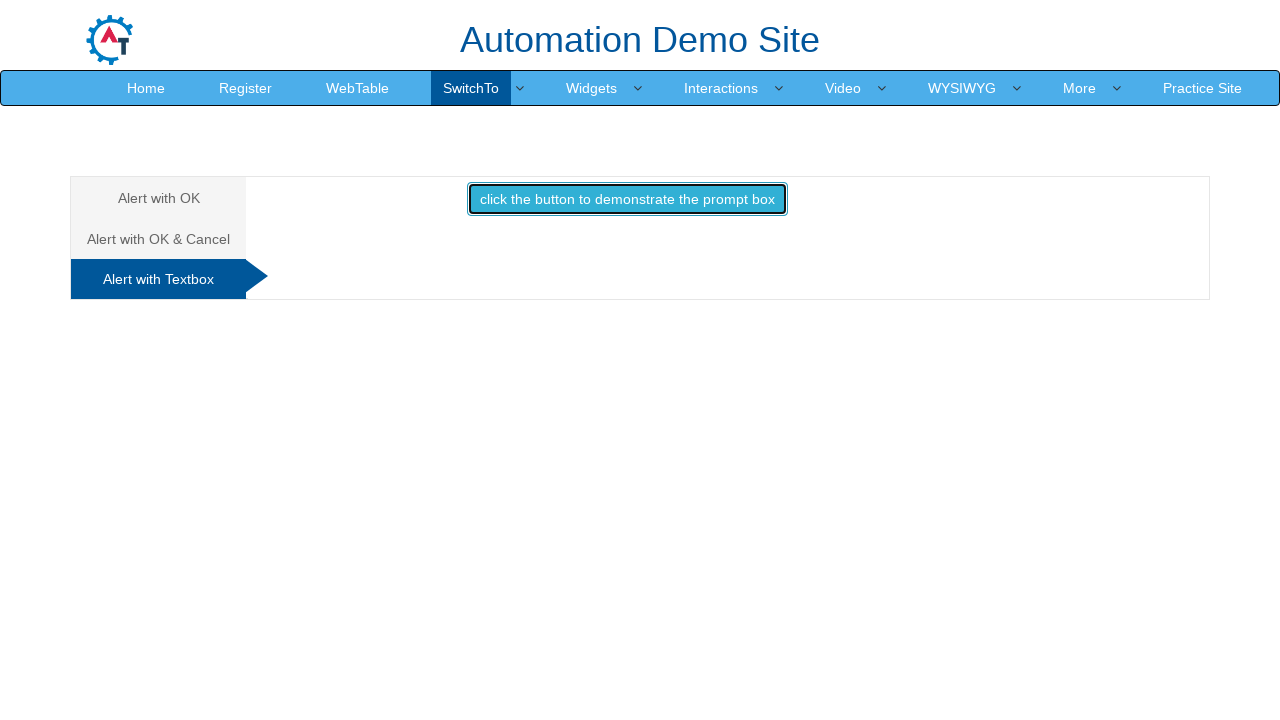

Attached dialog handler to accept prompt with new text
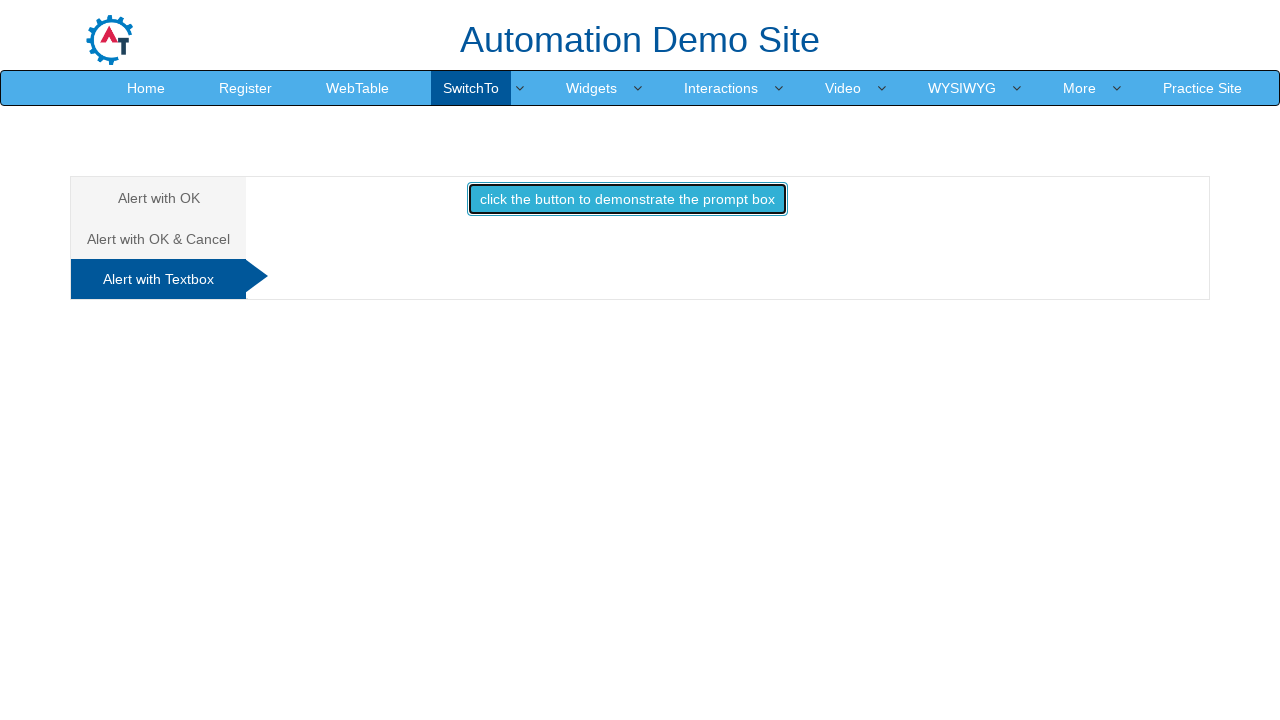

Re-clicked button to trigger prompt dialog with handler attached at (627, 199) on xpath=//button[text()='click the button to demonstrate the prompt box ']
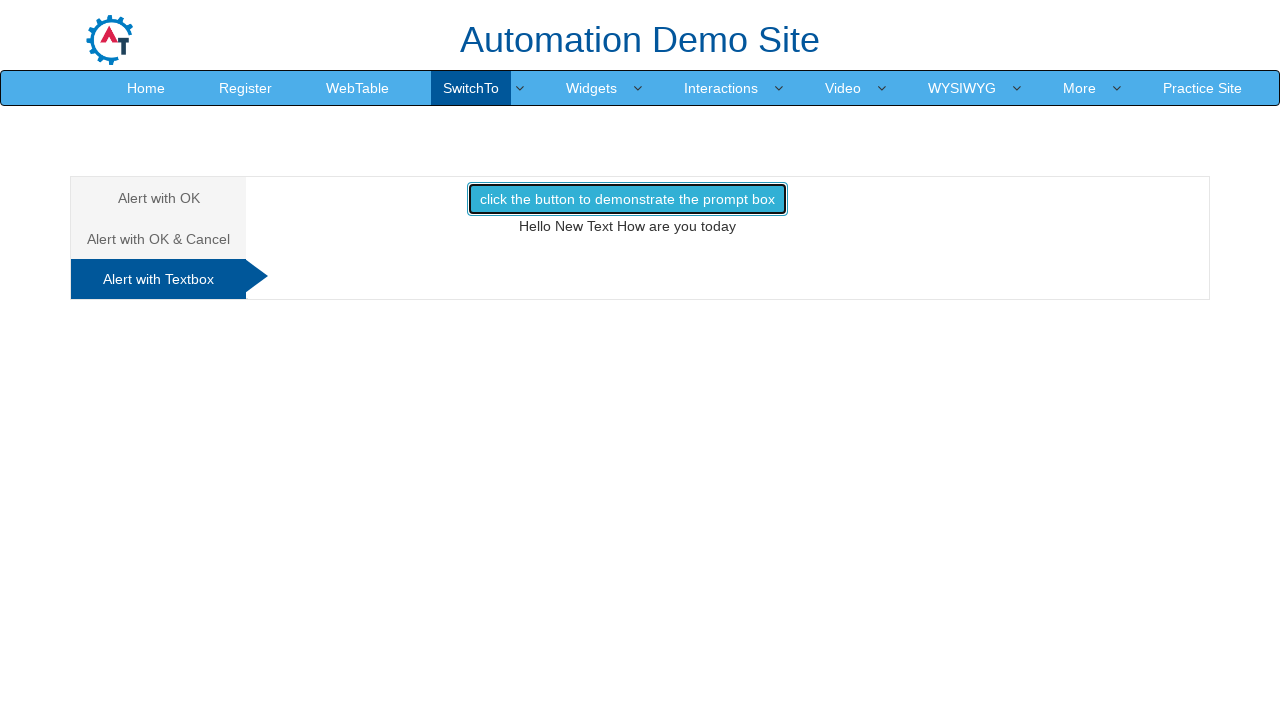

Waited for dialog handling to complete
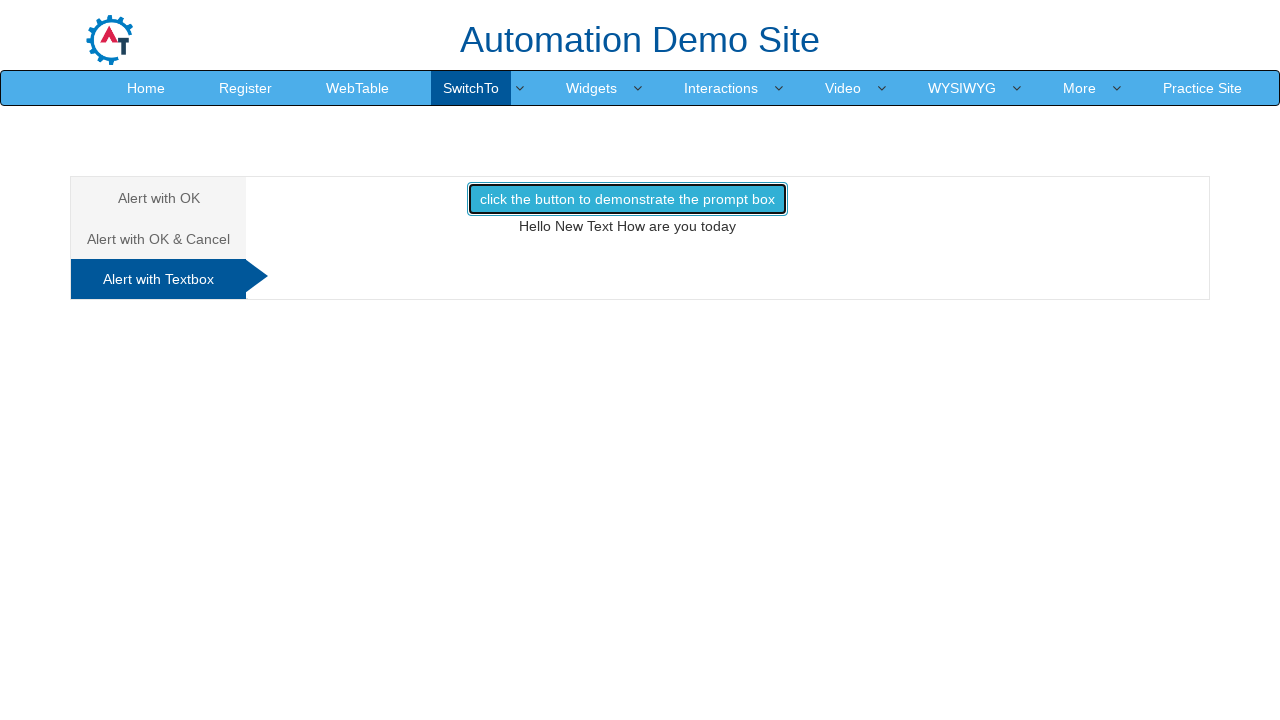

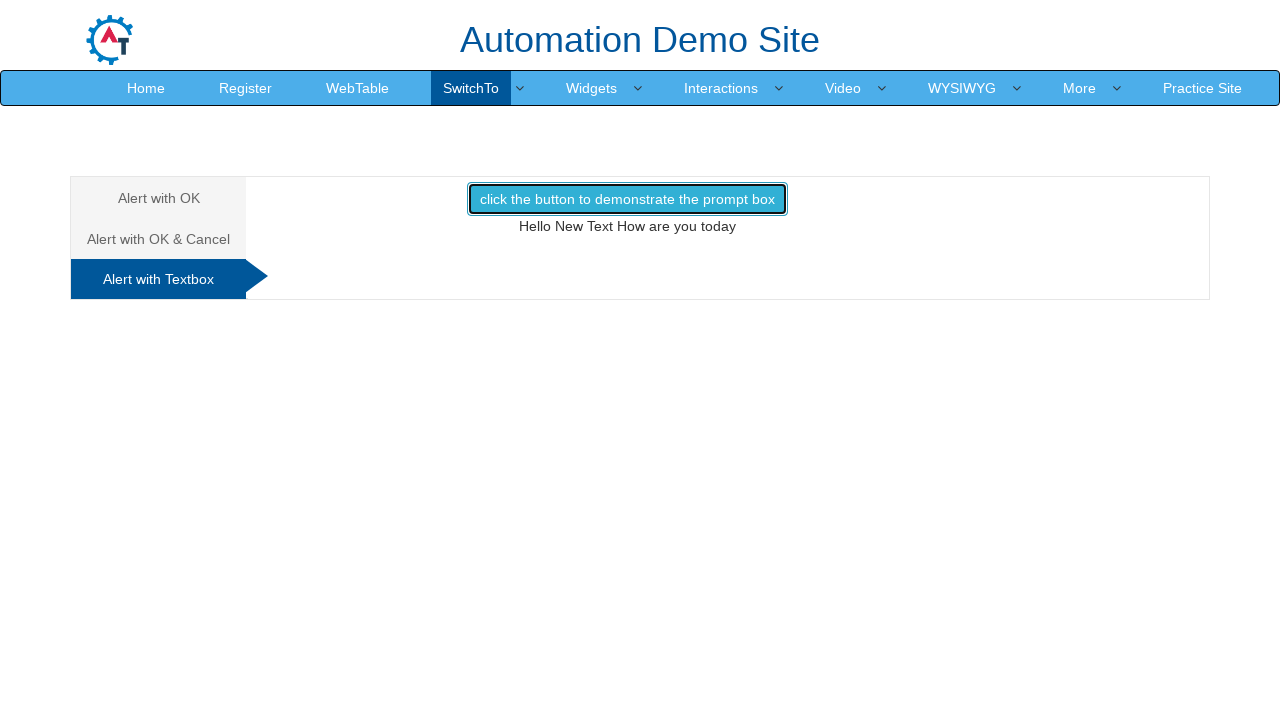